Tests that entered text is trimmed when saving edits

Starting URL: https://demo.playwright.dev/todomvc

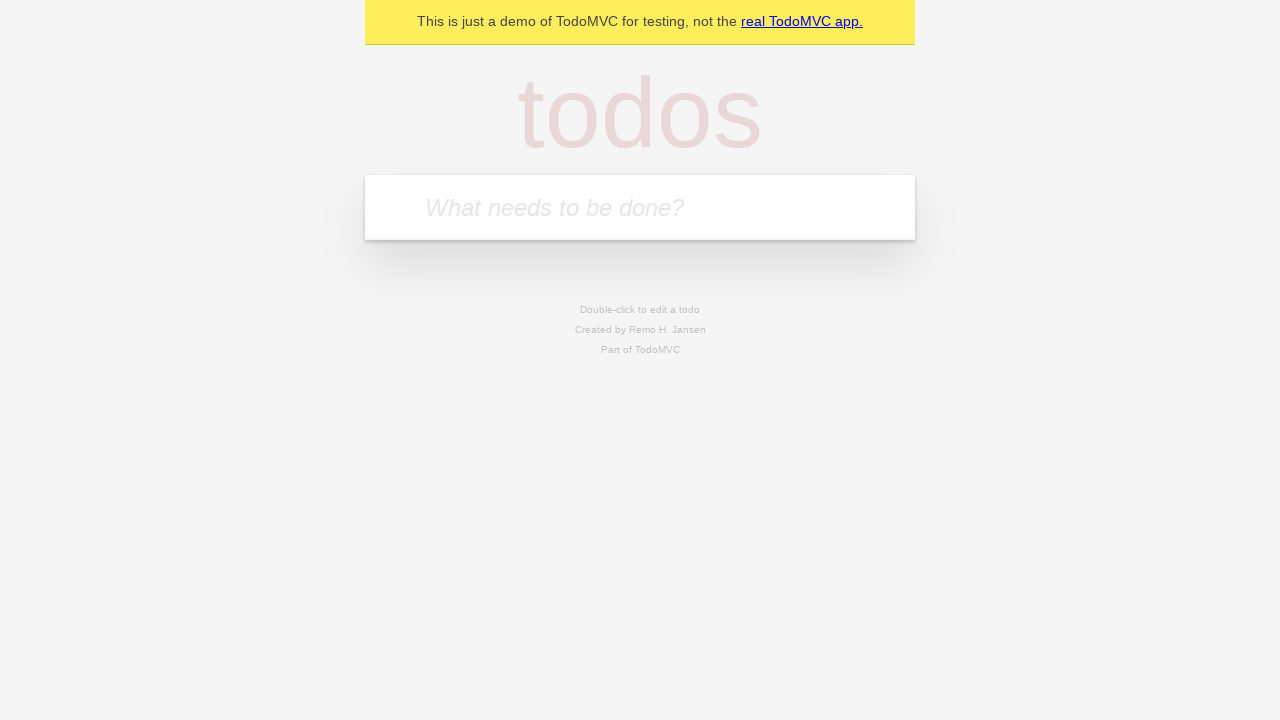

Filled first todo input with 'buy some cheese' on internal:attr=[placeholder="What needs to be done?"i]
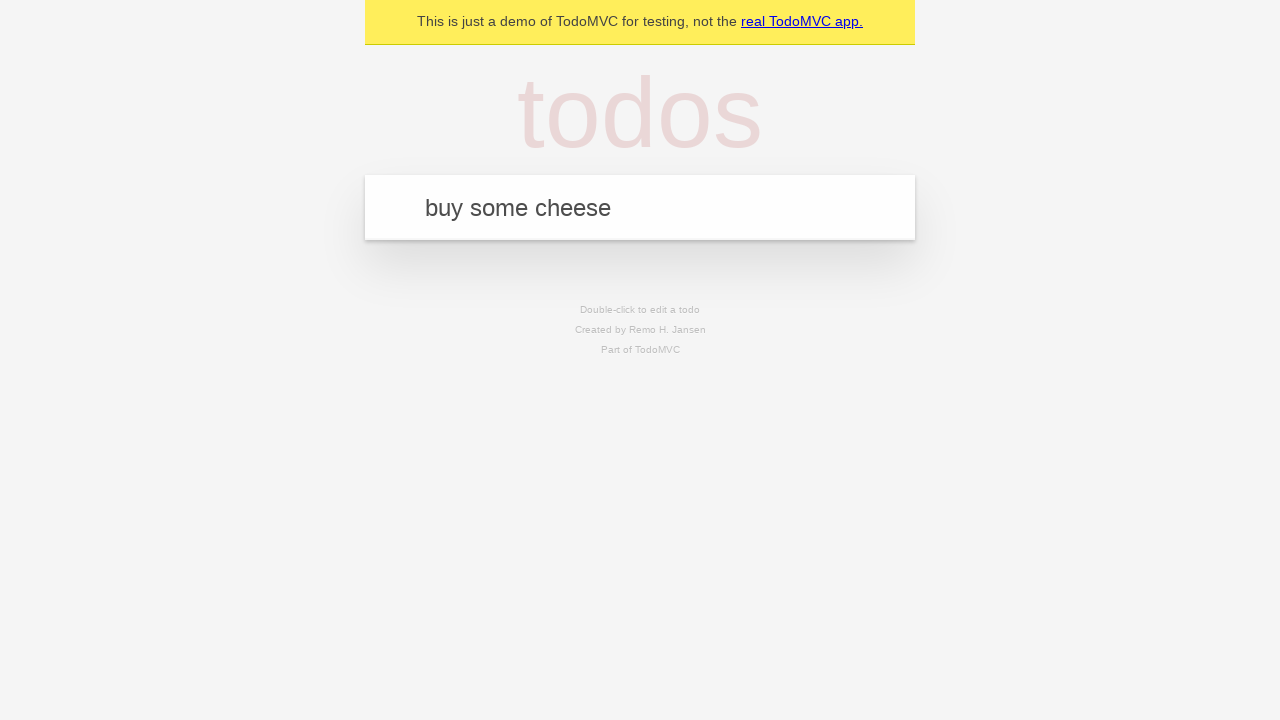

Pressed Enter to create first todo on internal:attr=[placeholder="What needs to be done?"i]
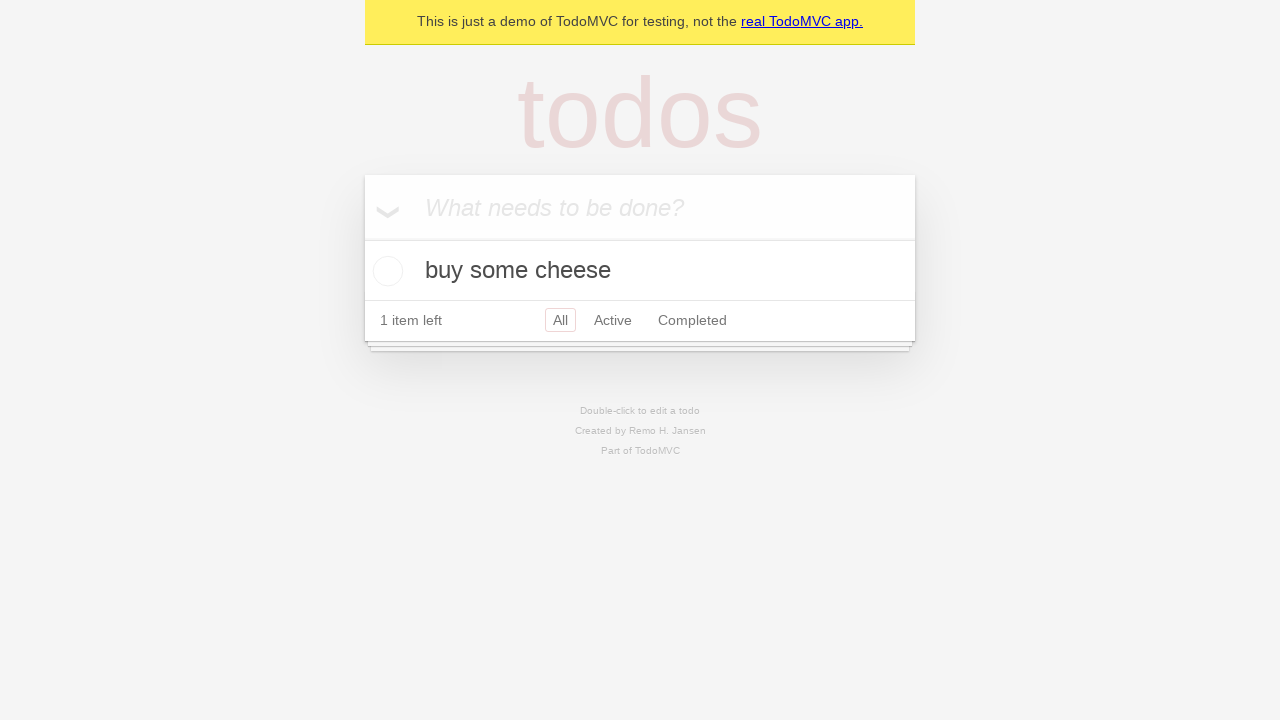

Filled second todo input with 'feed the cat' on internal:attr=[placeholder="What needs to be done?"i]
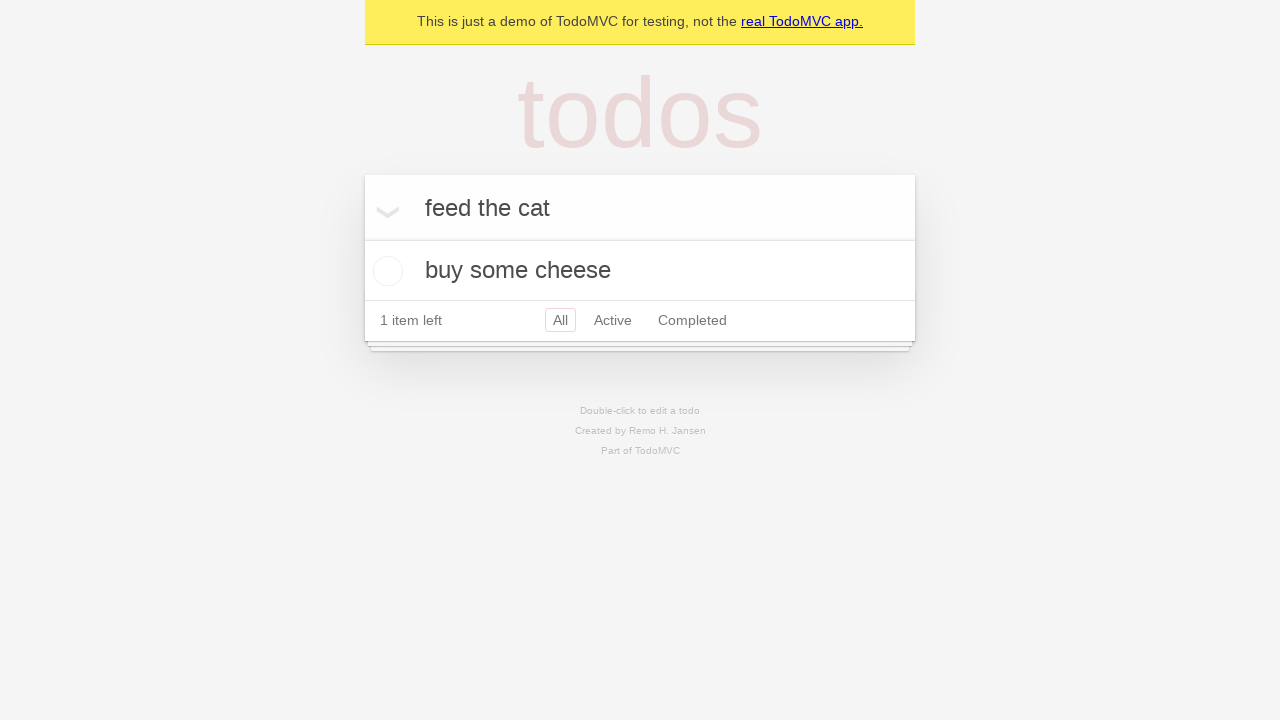

Pressed Enter to create second todo on internal:attr=[placeholder="What needs to be done?"i]
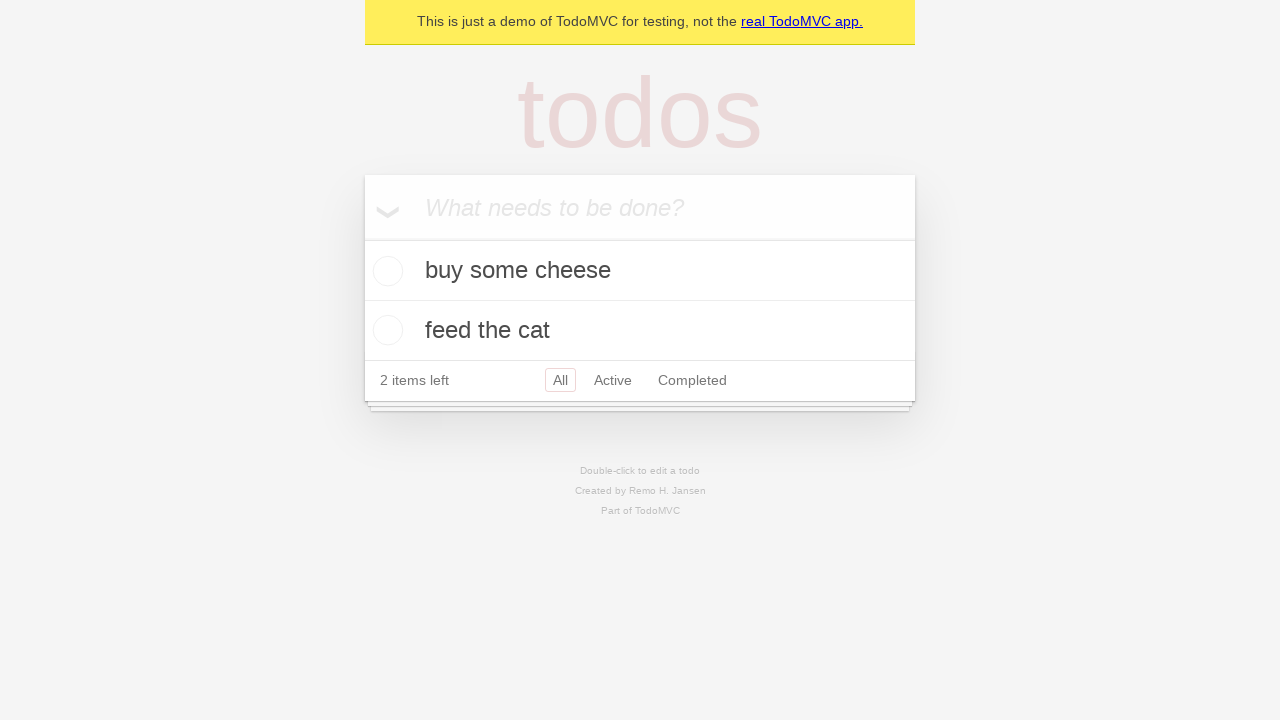

Filled third todo input with 'book a doctors appointment' on internal:attr=[placeholder="What needs to be done?"i]
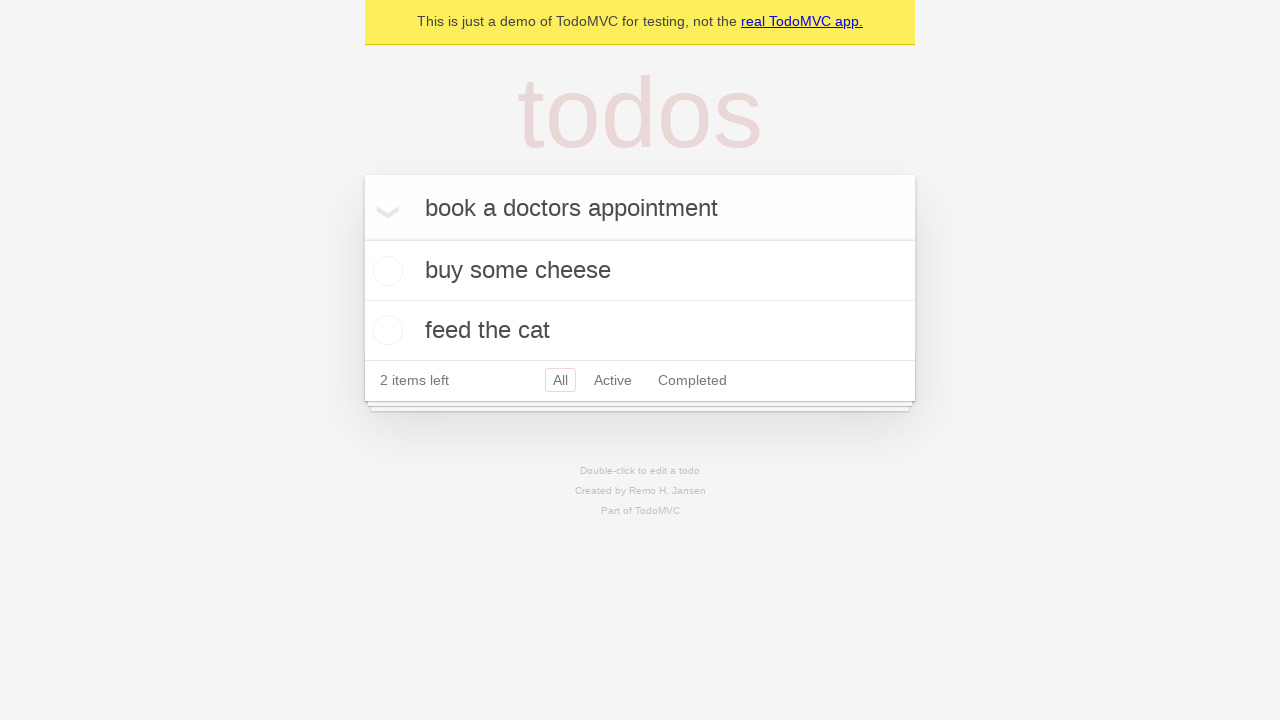

Pressed Enter to create third todo on internal:attr=[placeholder="What needs to be done?"i]
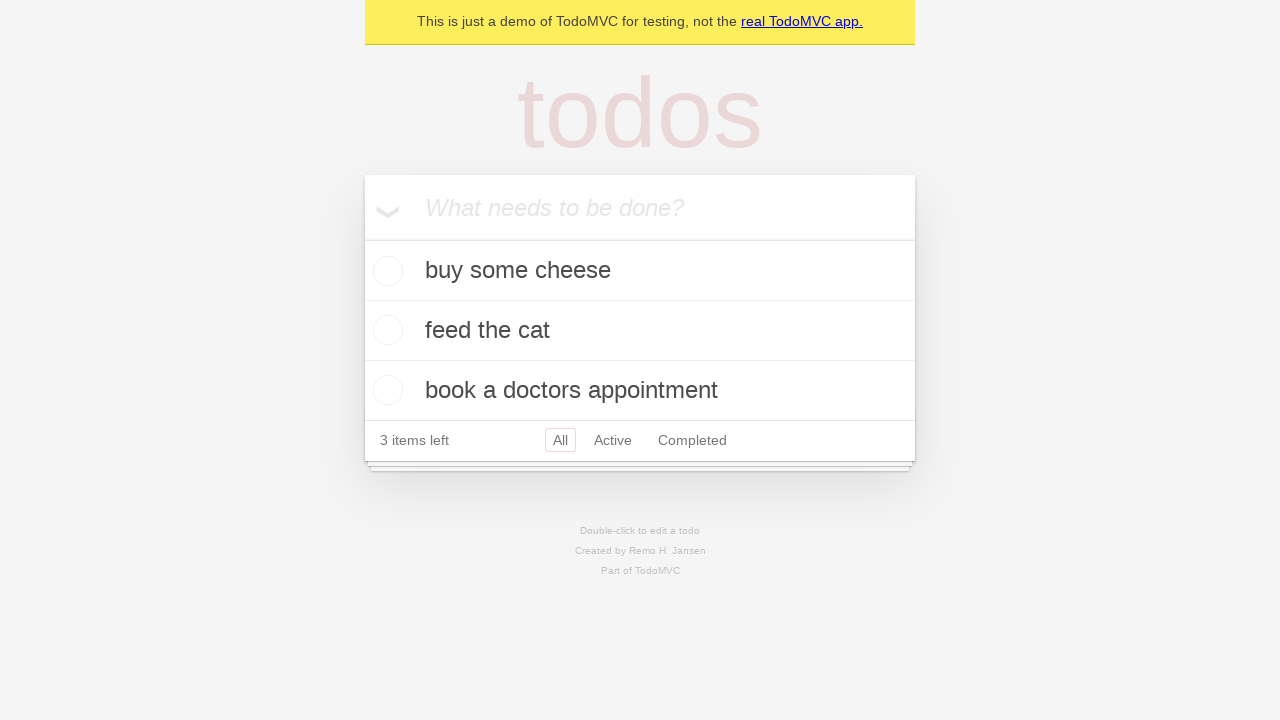

Double-clicked second todo item to enter edit mode at (640, 331) on internal:testid=[data-testid="todo-item"s] >> nth=1
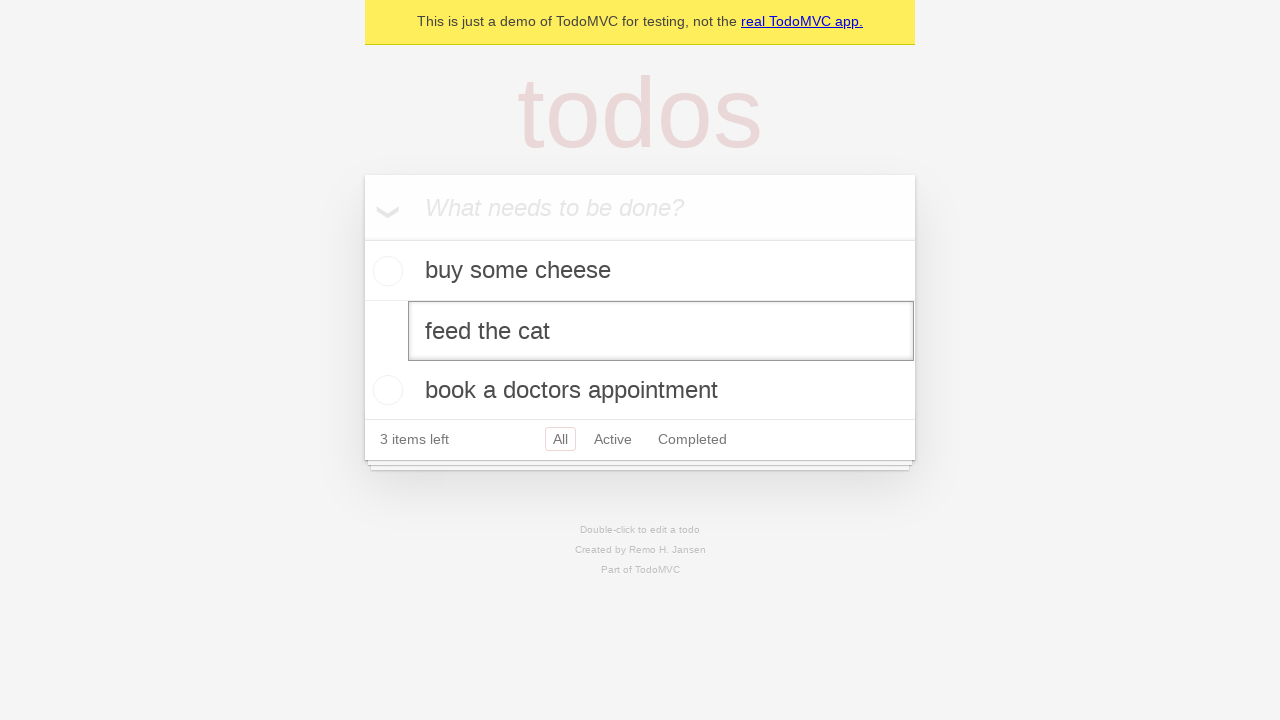

Filled edit textbox with '    buy some sausages    ' (with leading and trailing whitespace) on internal:testid=[data-testid="todo-item"s] >> nth=1 >> internal:role=textbox[nam
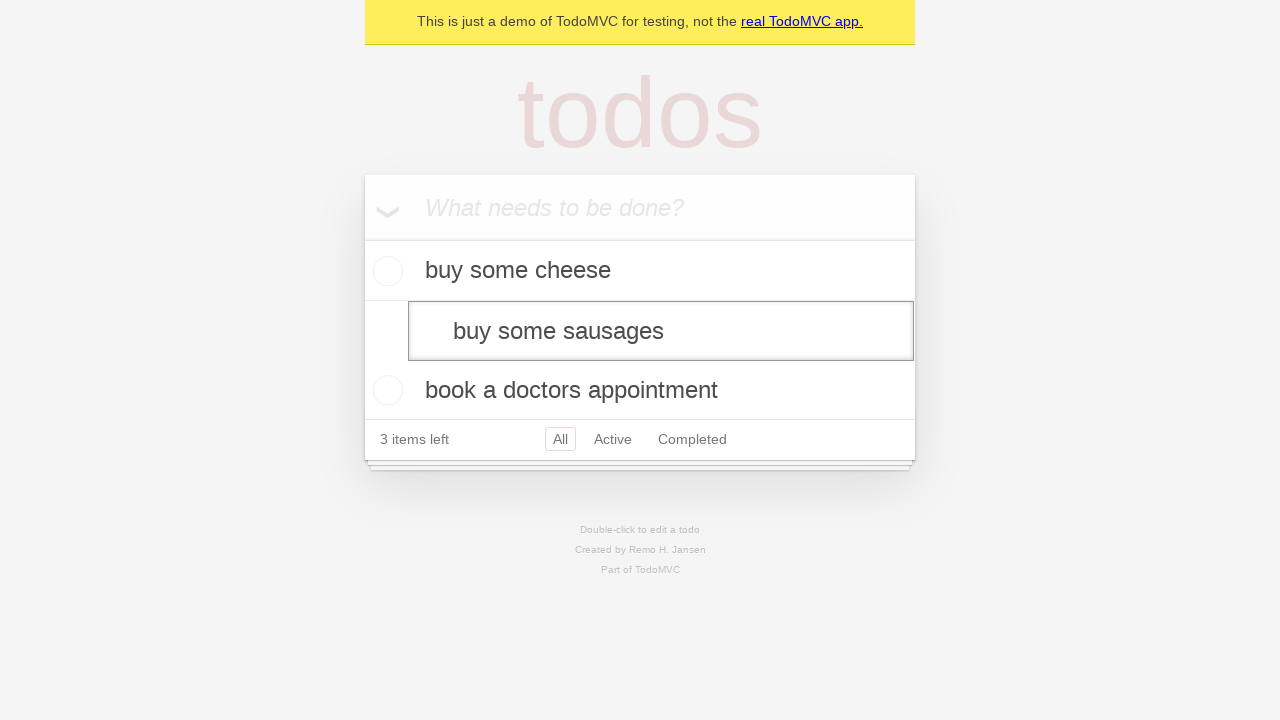

Pressed Enter to save edited todo, verifying text is trimmed on internal:testid=[data-testid="todo-item"s] >> nth=1 >> internal:role=textbox[nam
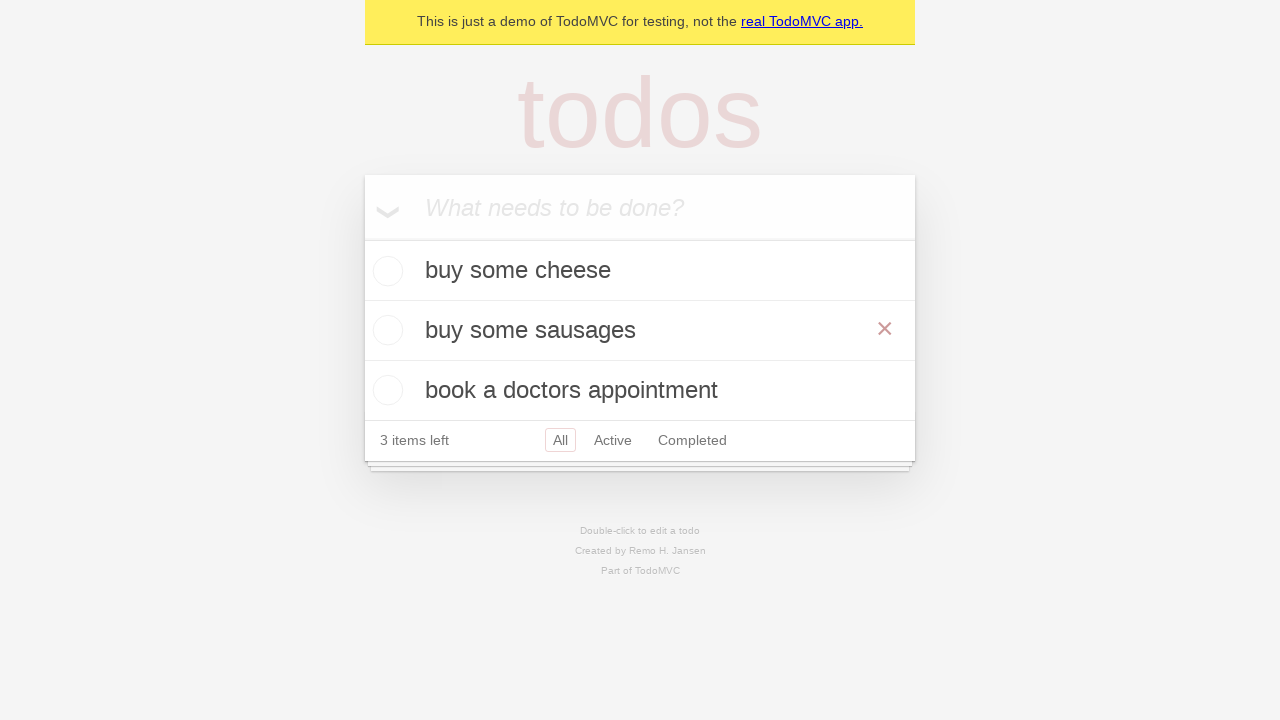

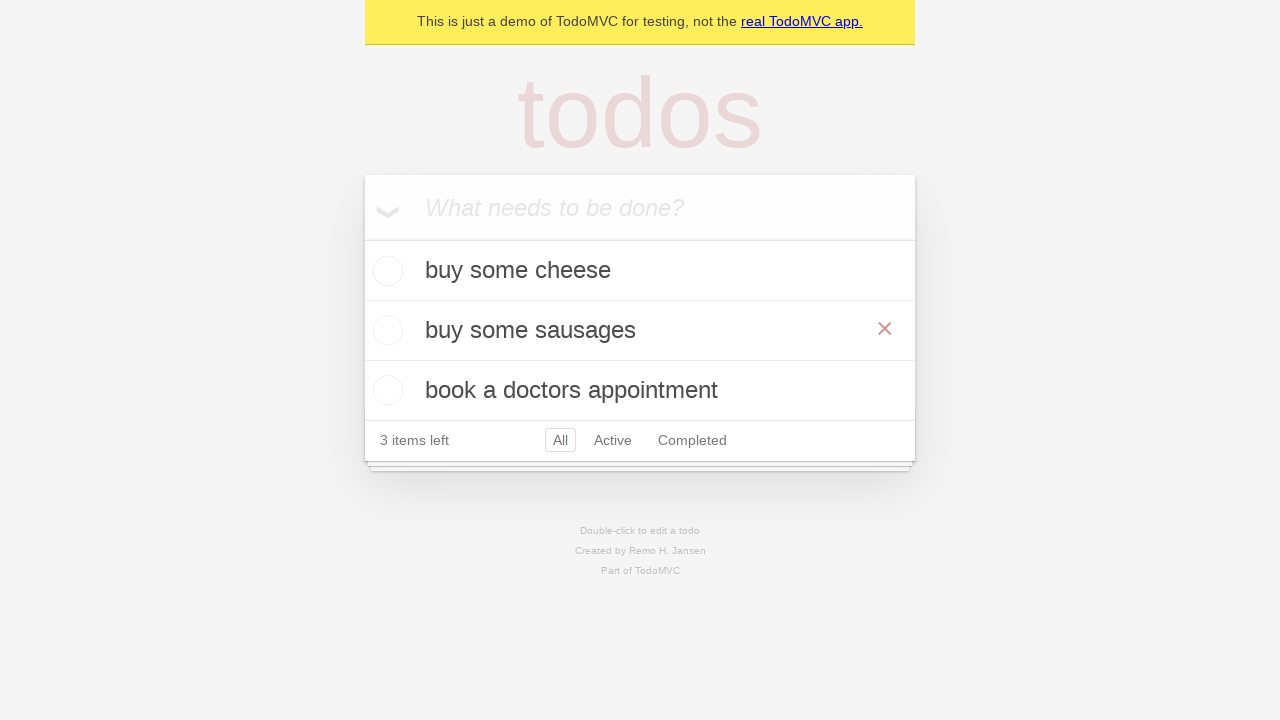